Tests a newsletter registration form by filling in first name, last name, and email fields, then clicking the Sign Up button to submit the form.

Starting URL: https://secure-retreat-92358.herokuapp.com/

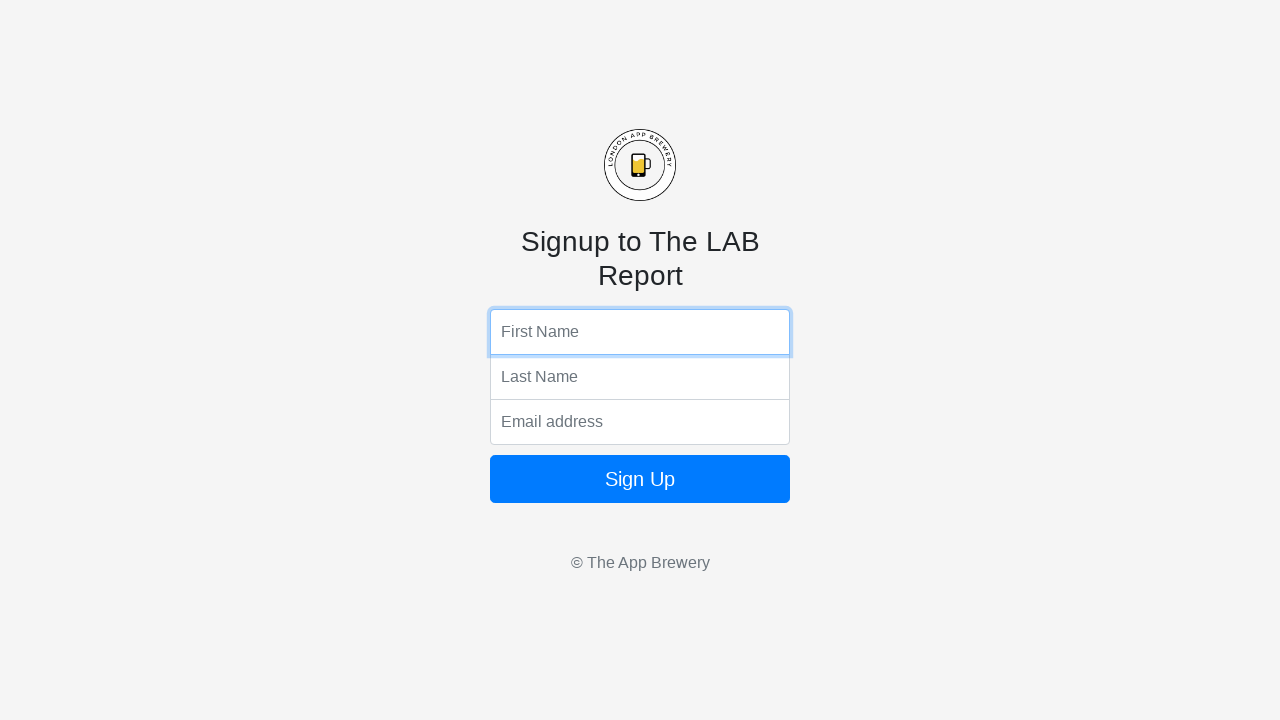

Filled first name field with 'Angela' on input[name='fName']
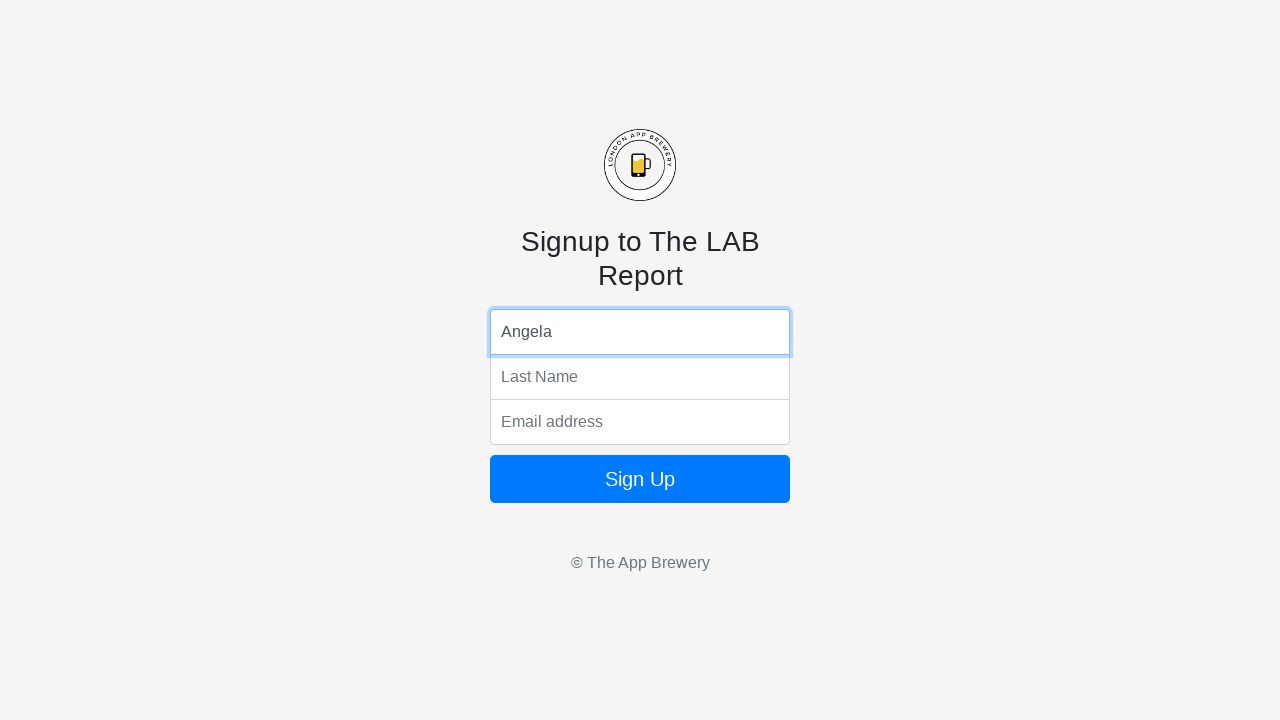

Filled last name field with 'Yu' on input[name='lName']
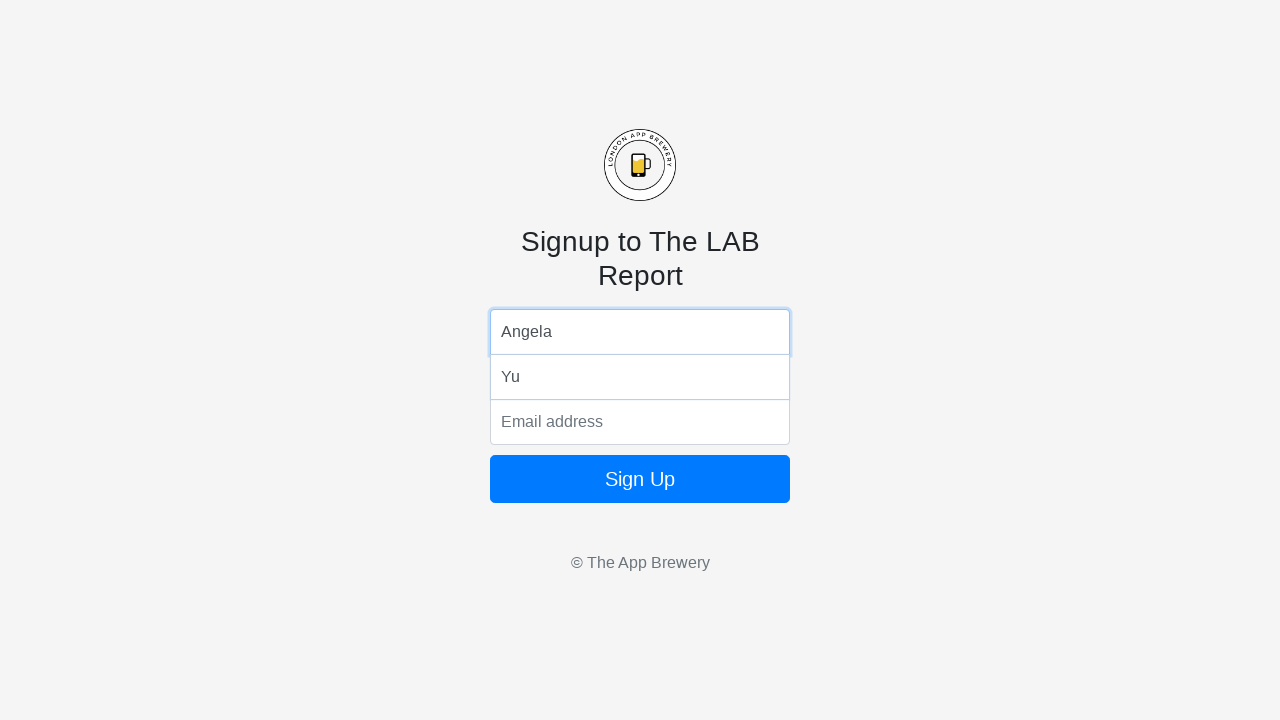

Filled email field with 'angela@email.com' on input[name='email']
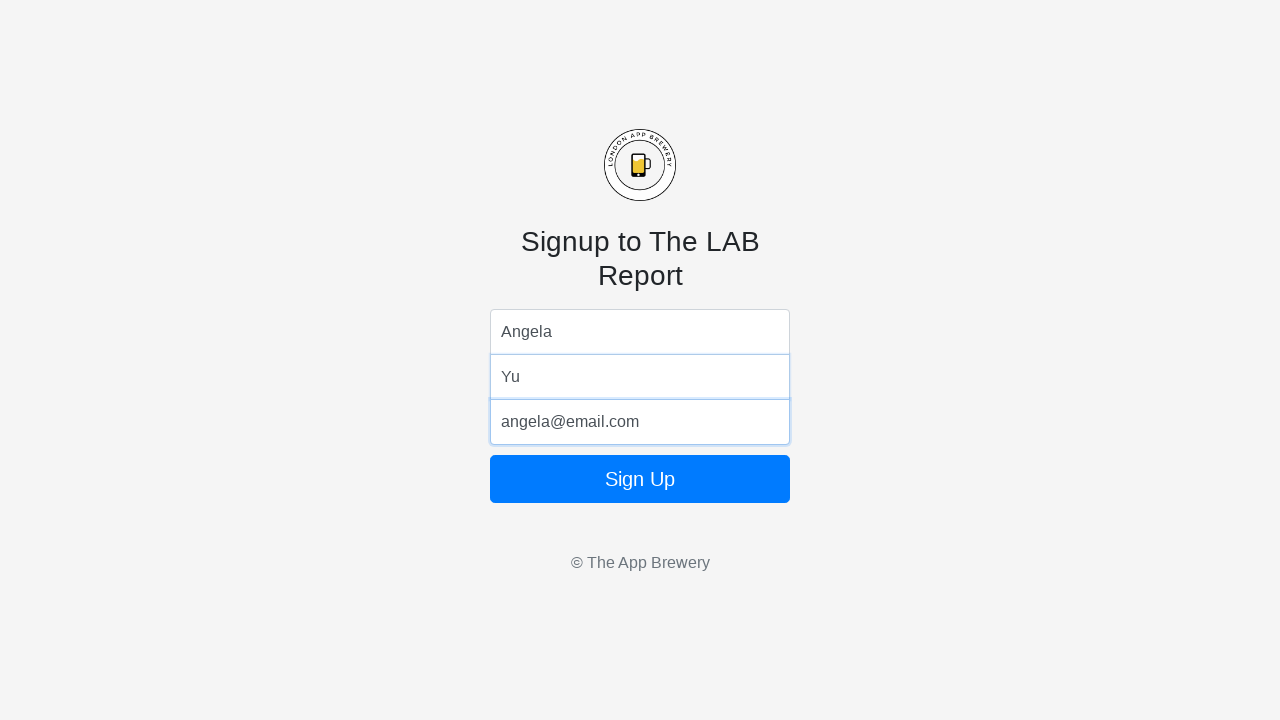

Clicked the Sign Up button to submit the newsletter registration form at (640, 479) on form button
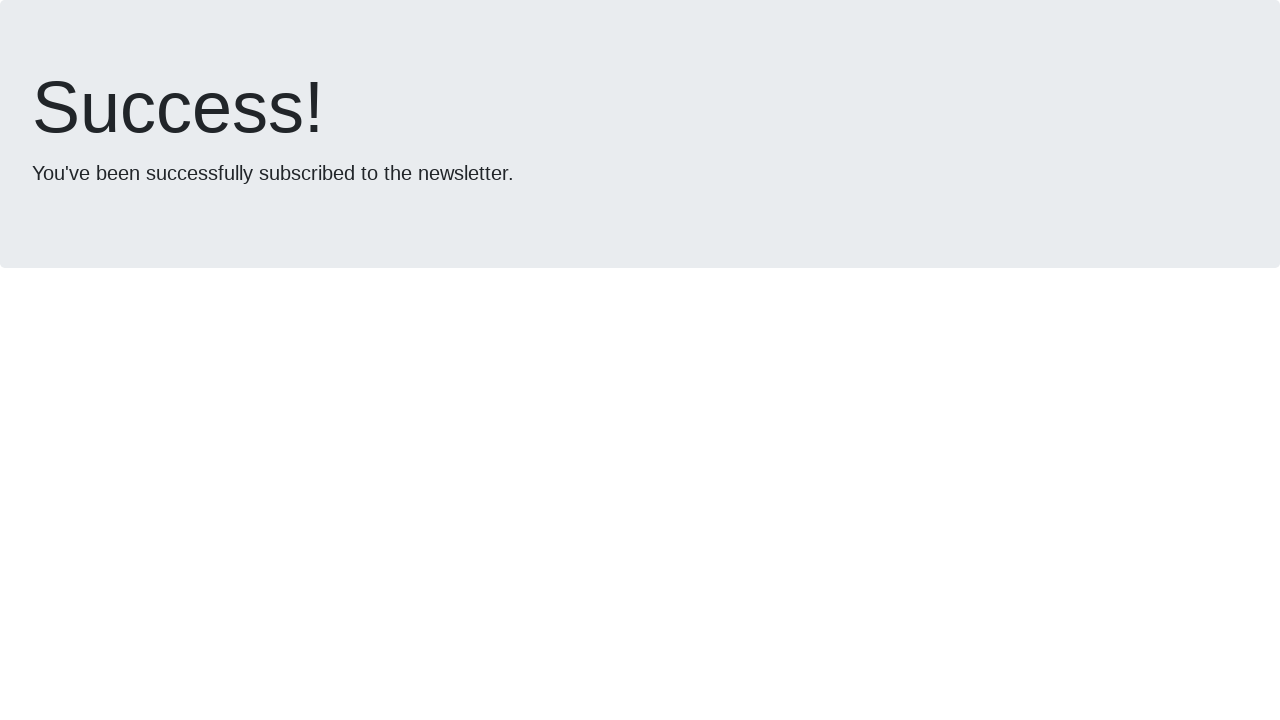

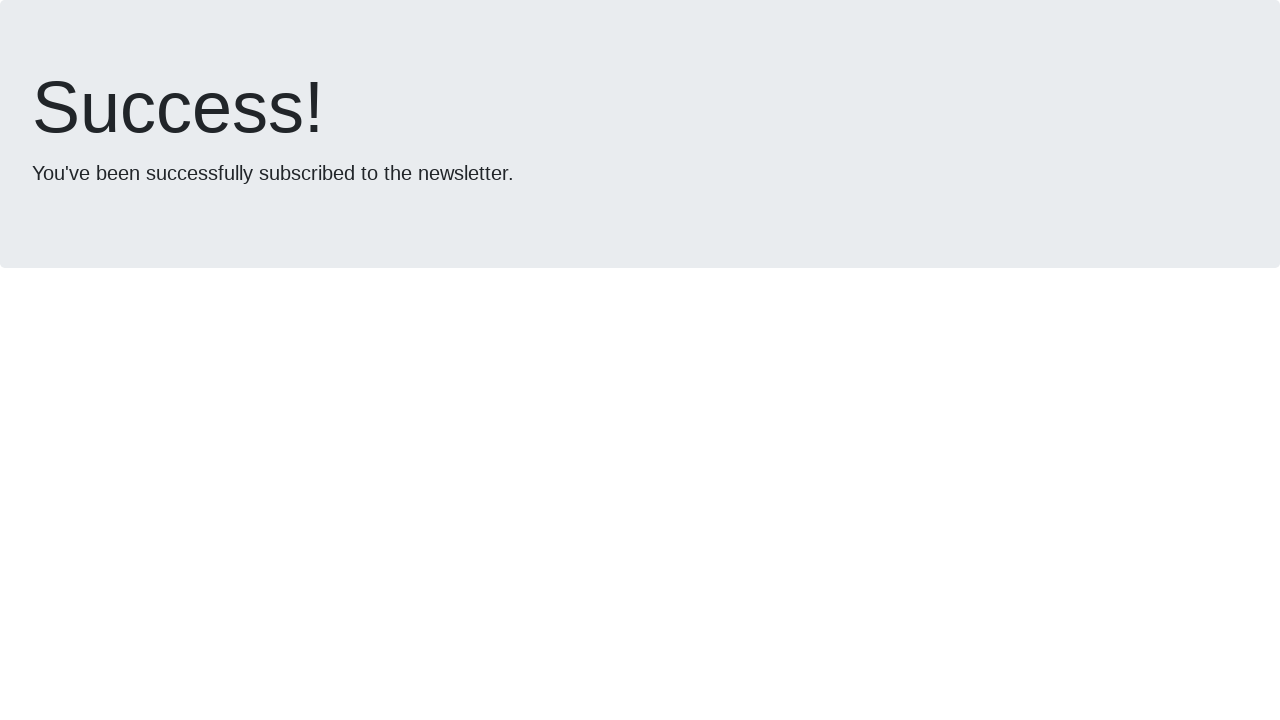